Navigates to the login page by clicking the login button and verifies the page title

Starting URL: https://elsewedy123.github.io/Egyplast/

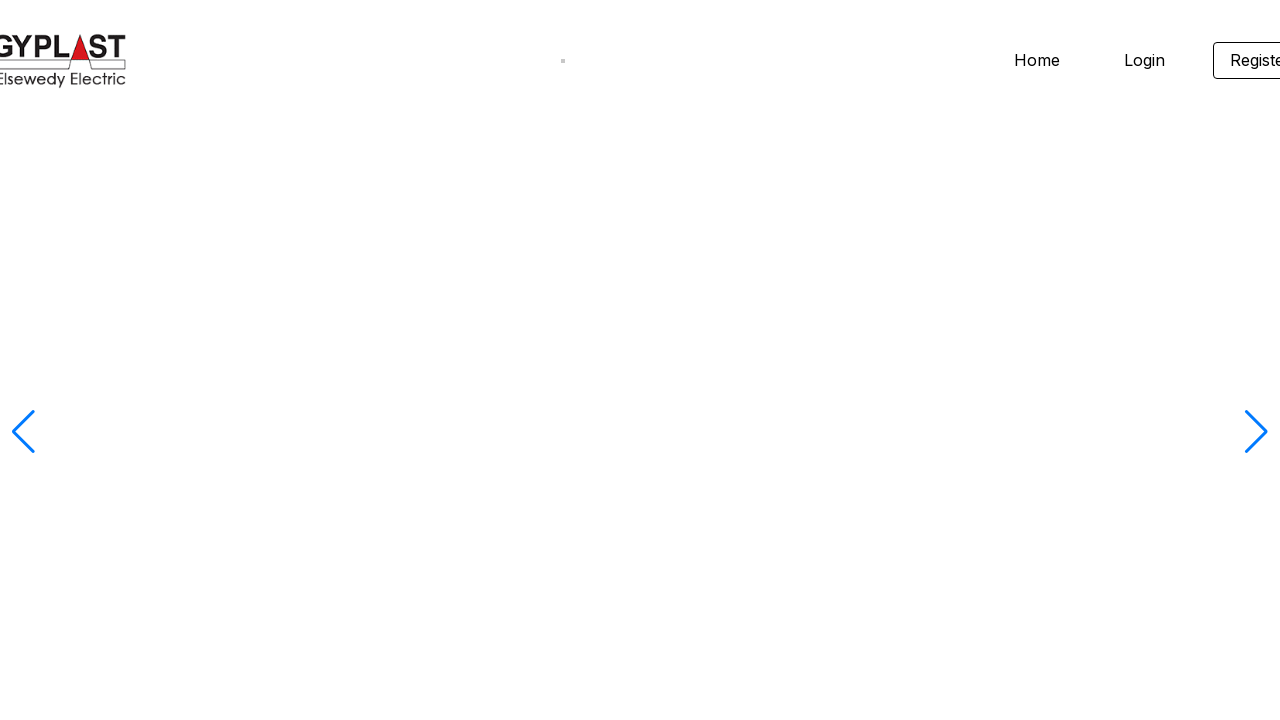

Clicked home button to access navigation at (640, 361) on .home-button1
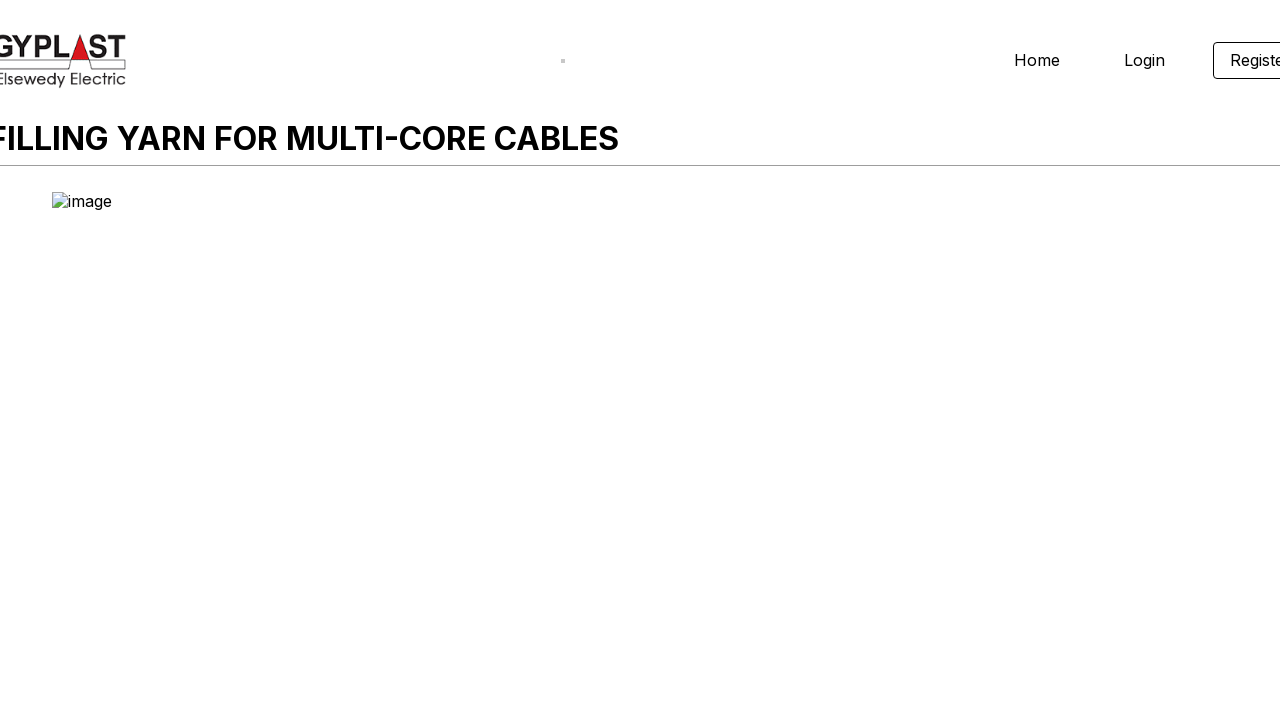

Hovered over login navigation link at (1144, 60) on .homeheader-login1
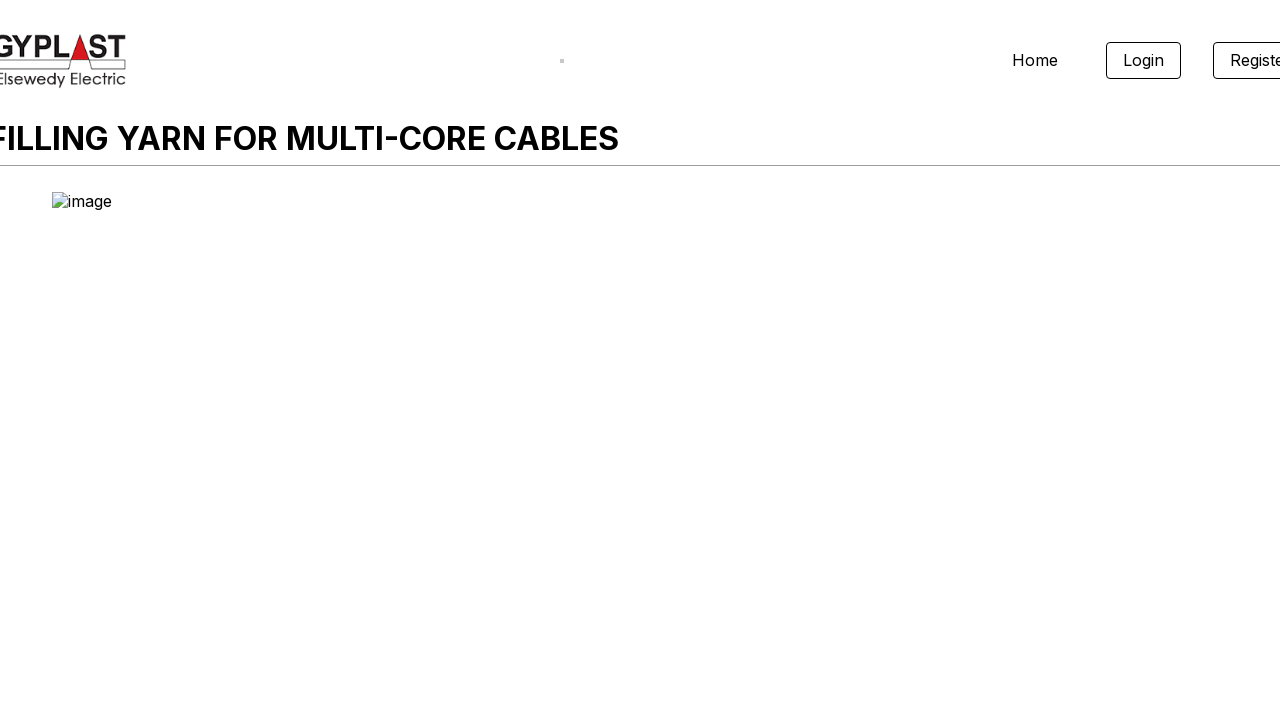

Clicked login navigation link at (1144, 60) on .homeheader-login1
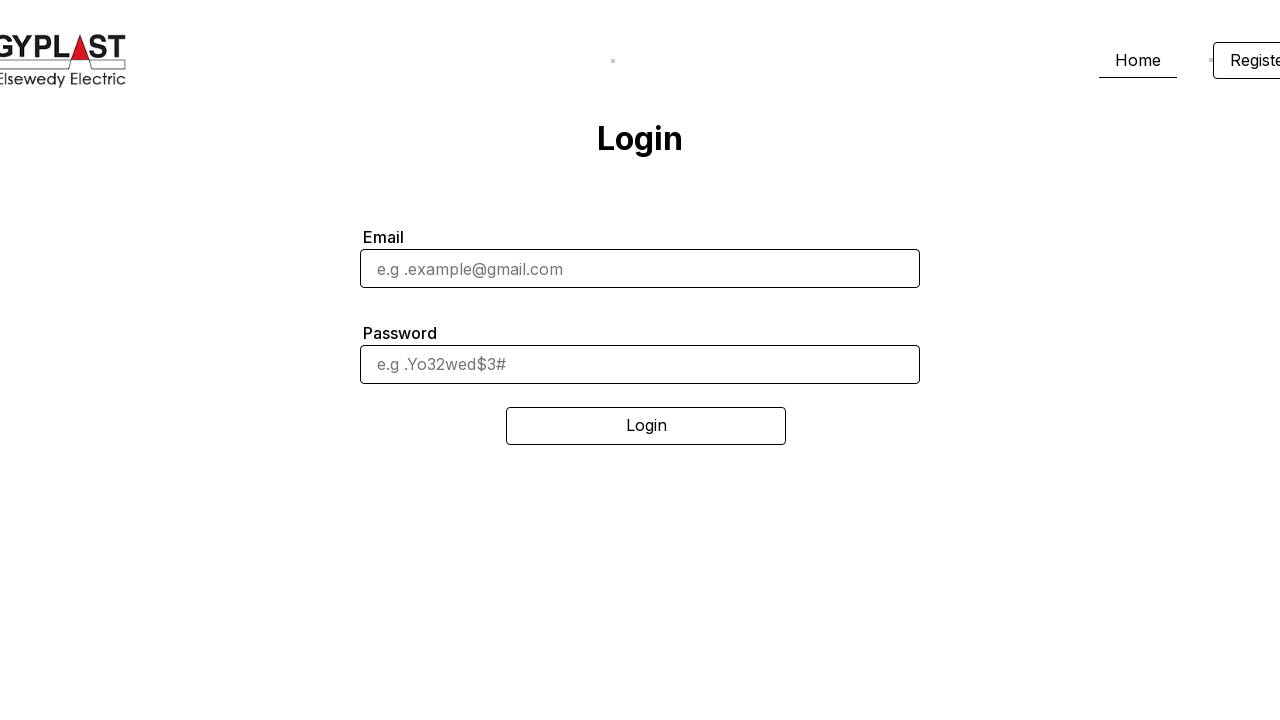

Verified page title is 'Login - Egyplast Website'
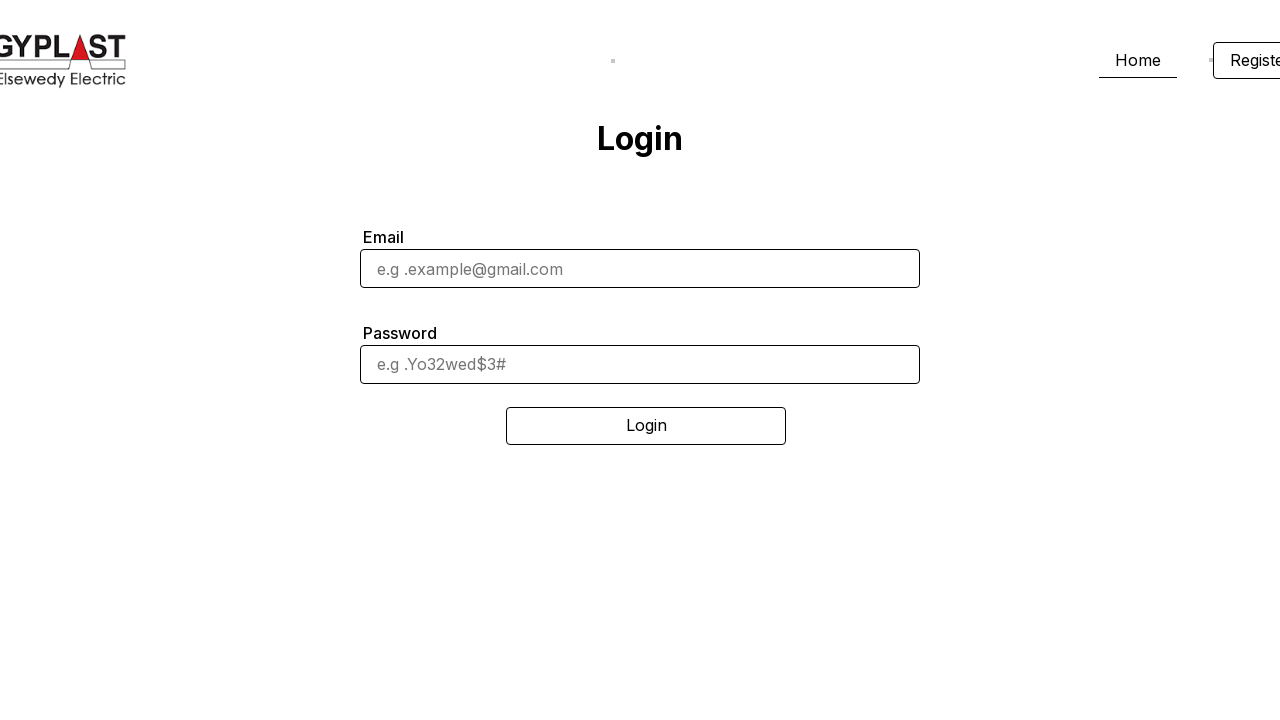

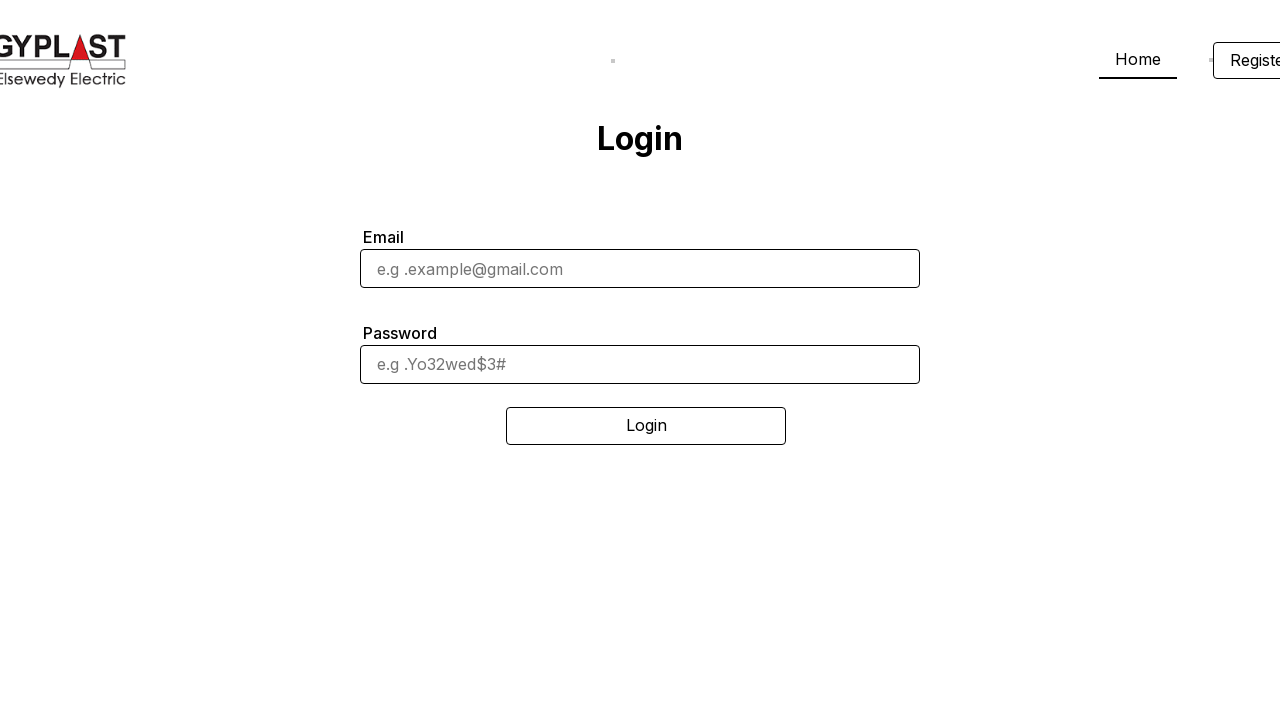